Tests XPath selectors by locating and extracting text from button elements using sibling and parent relationships

Starting URL: https://rahulshettyacademy.com/AutomationPractice/

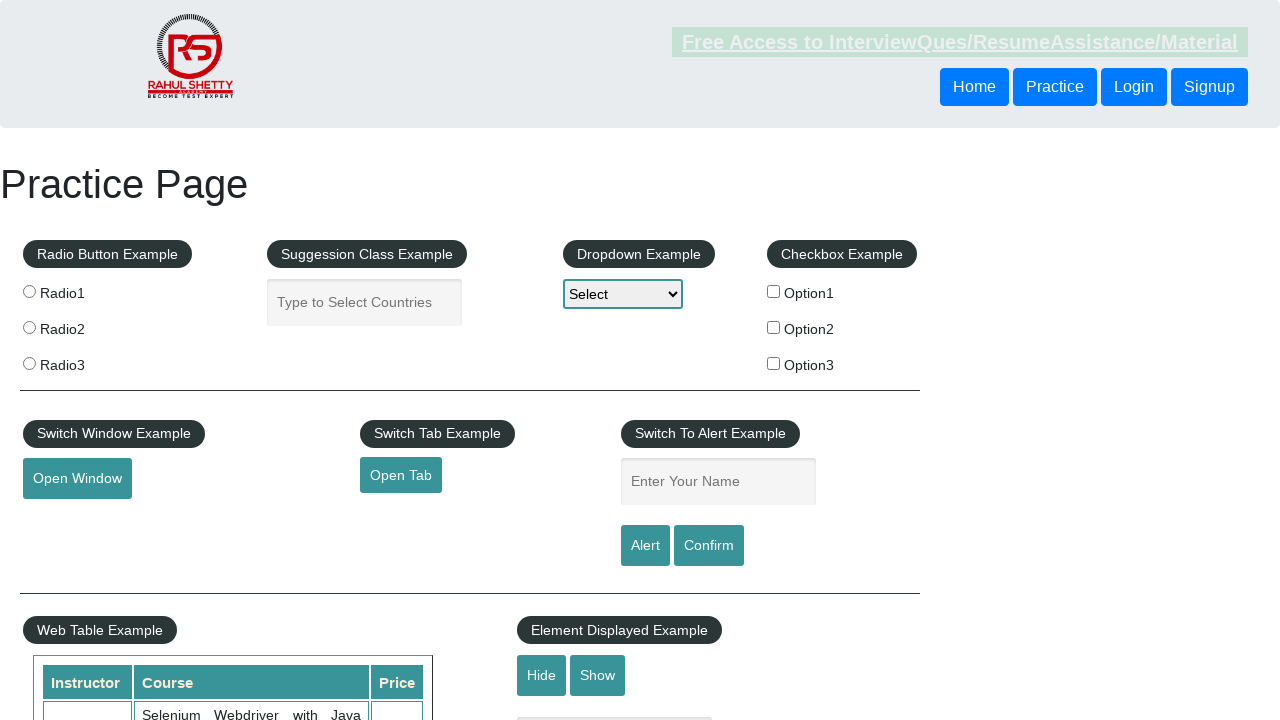

Navigated to AutomationPractice URL
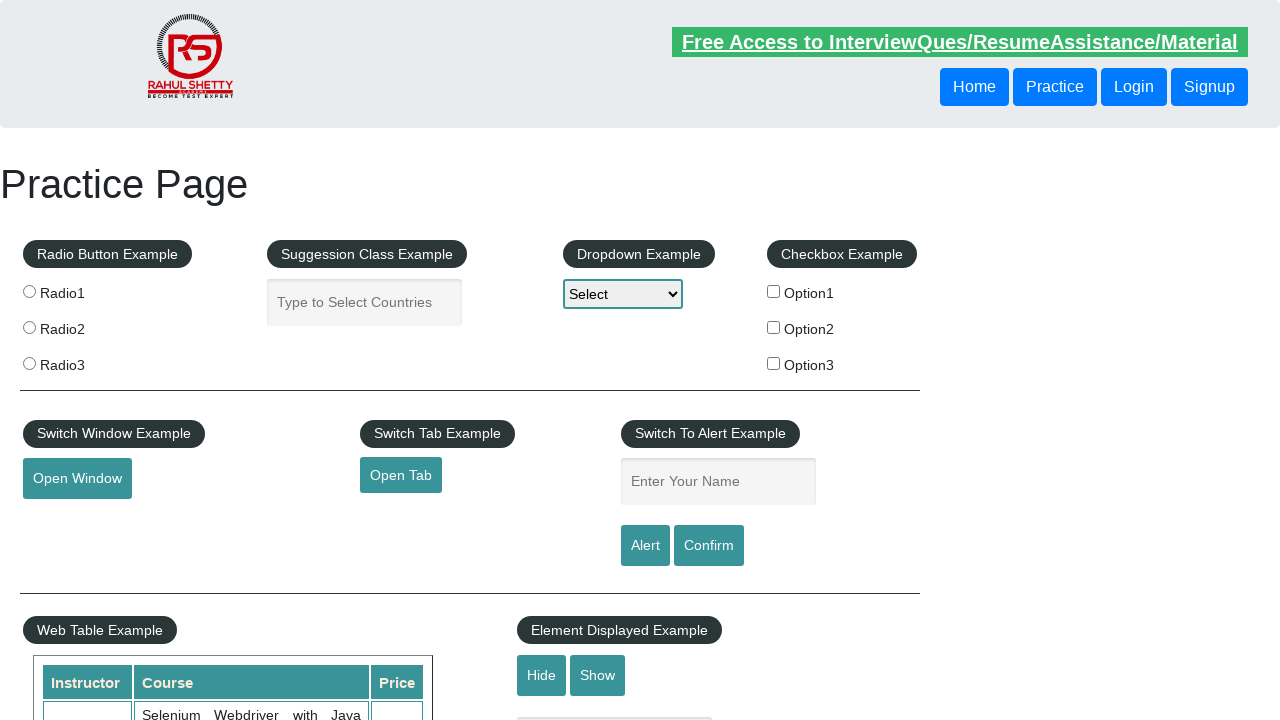

Located button using following-sibling XPath and extracted text: Signup
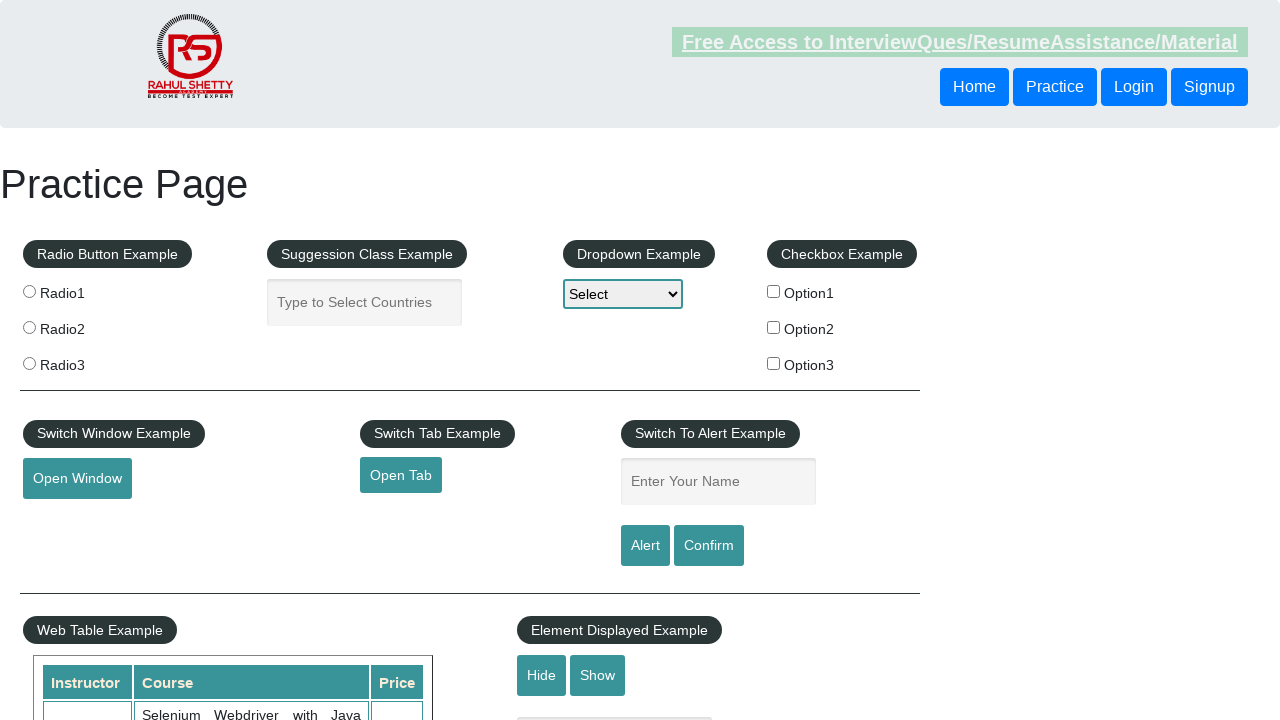

Located button using parent XPath and extracted text: Login
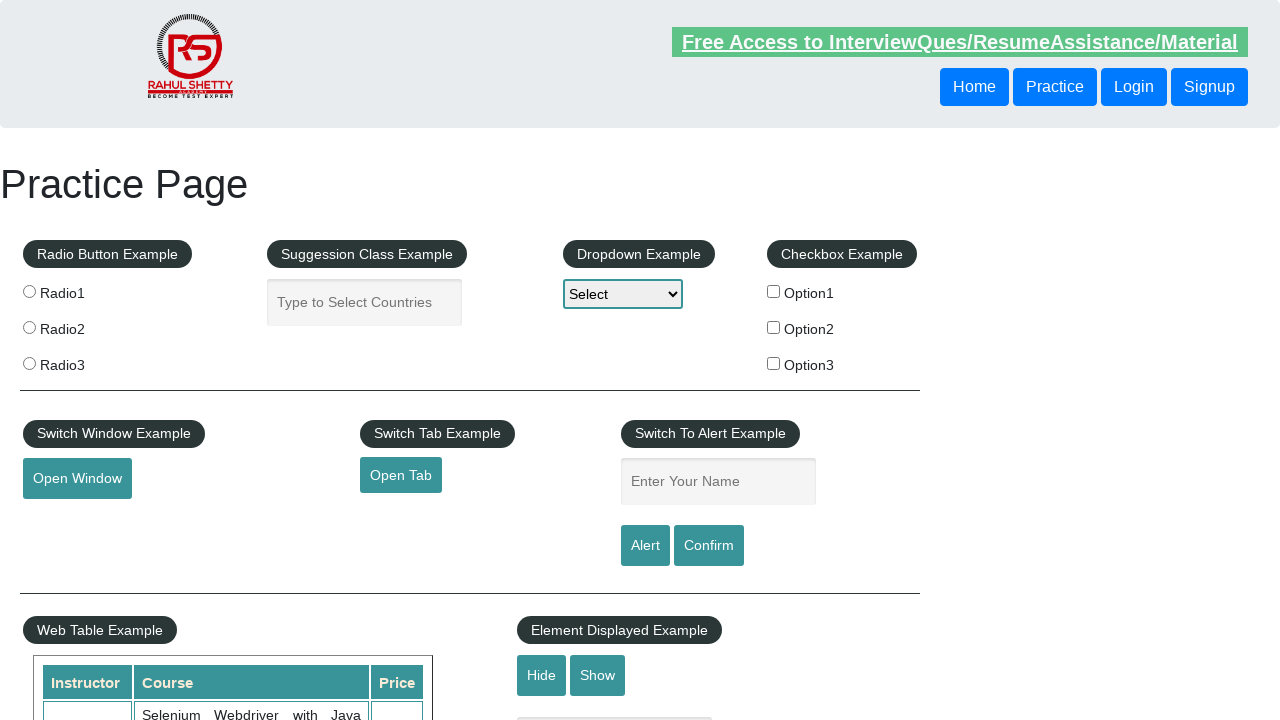

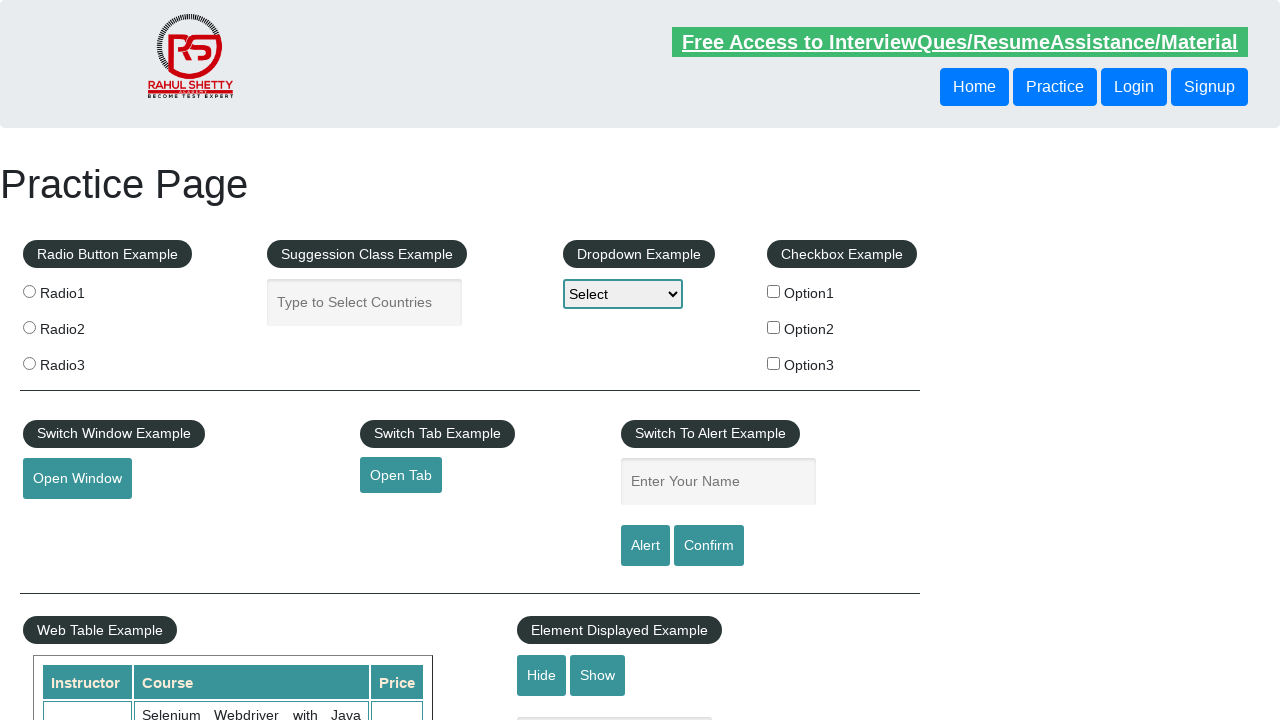